Navigates to the Ubuntu homepage and verifies the page title contains "Ubuntu"

Starting URL: http://www.ubuntu.com

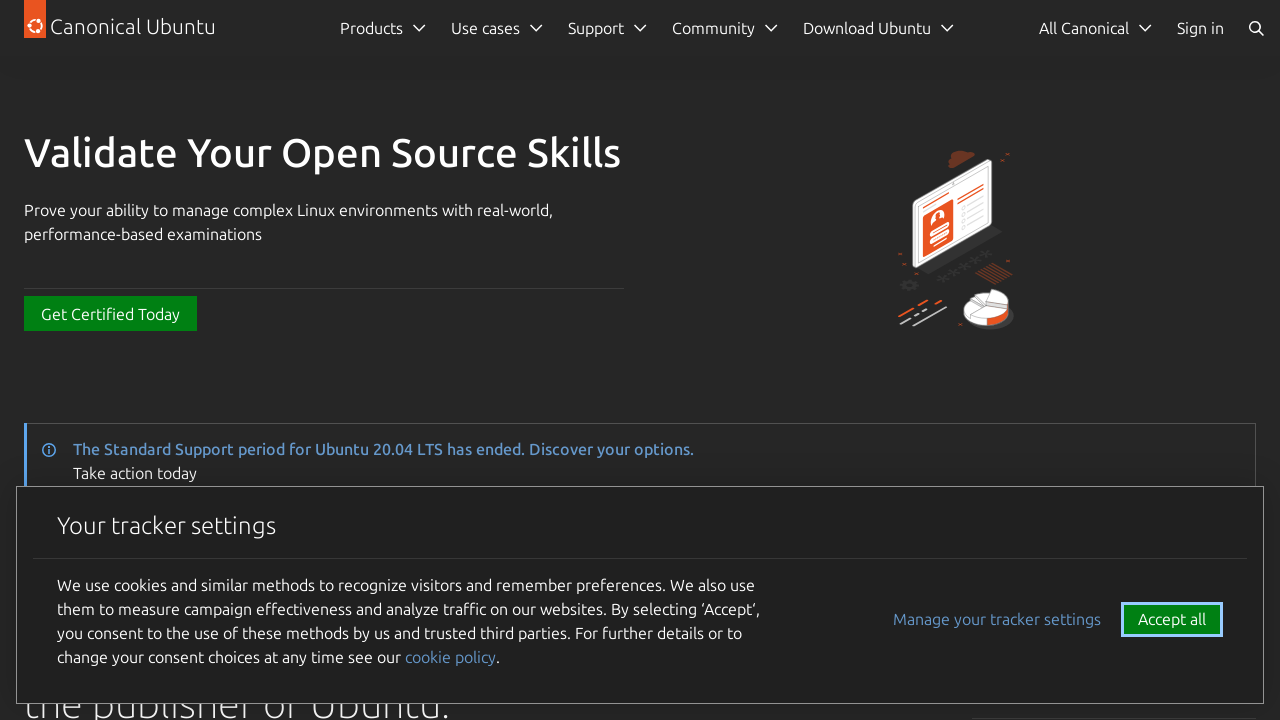

Navigated to Ubuntu homepage
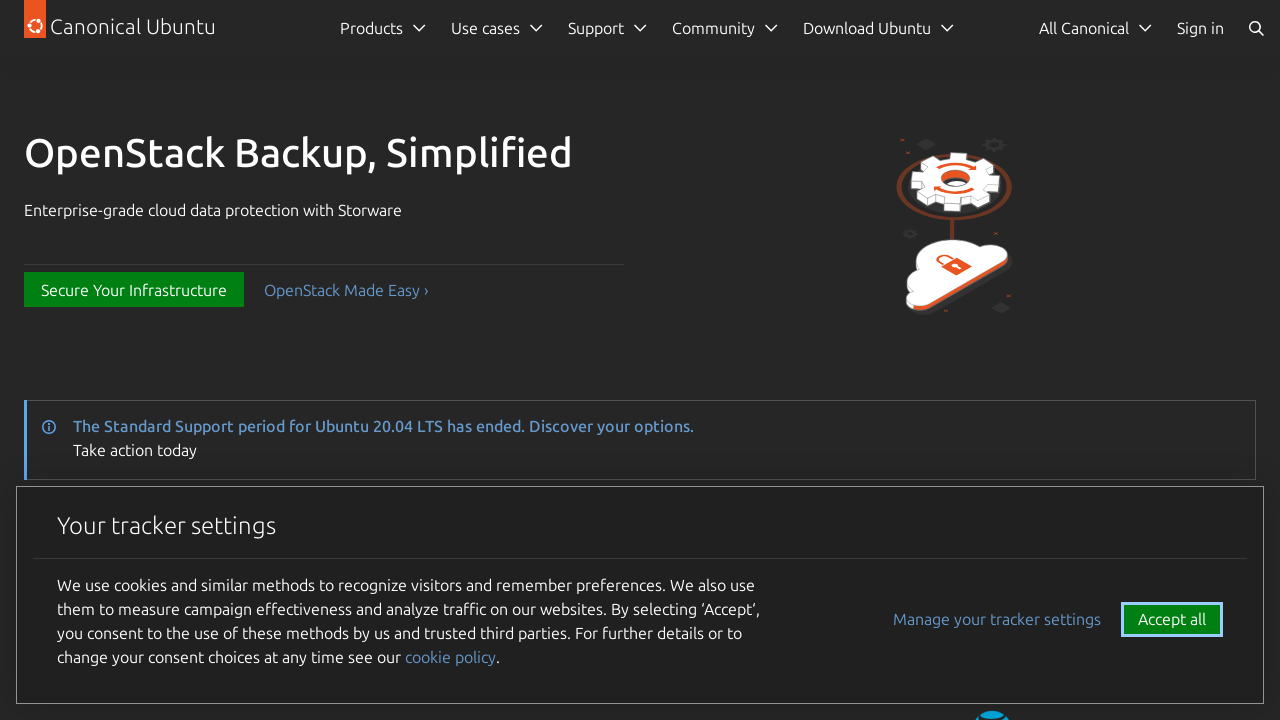

Verified page title contains 'Ubuntu'
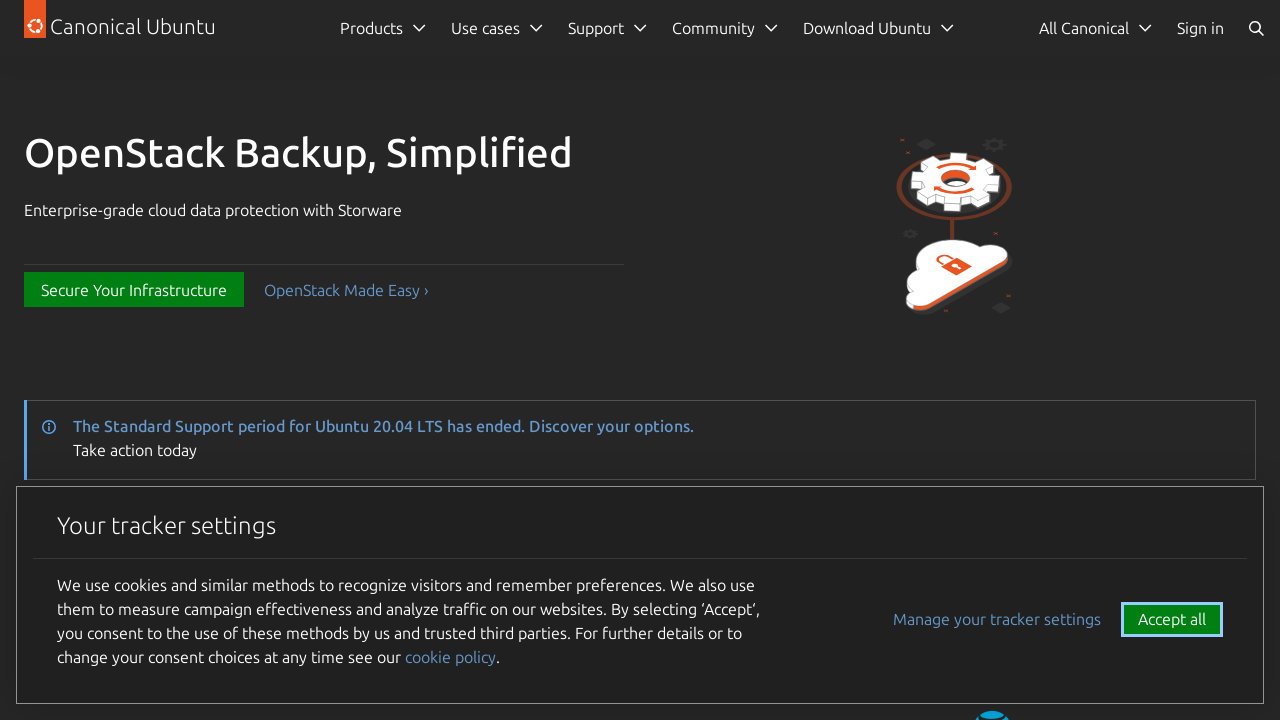

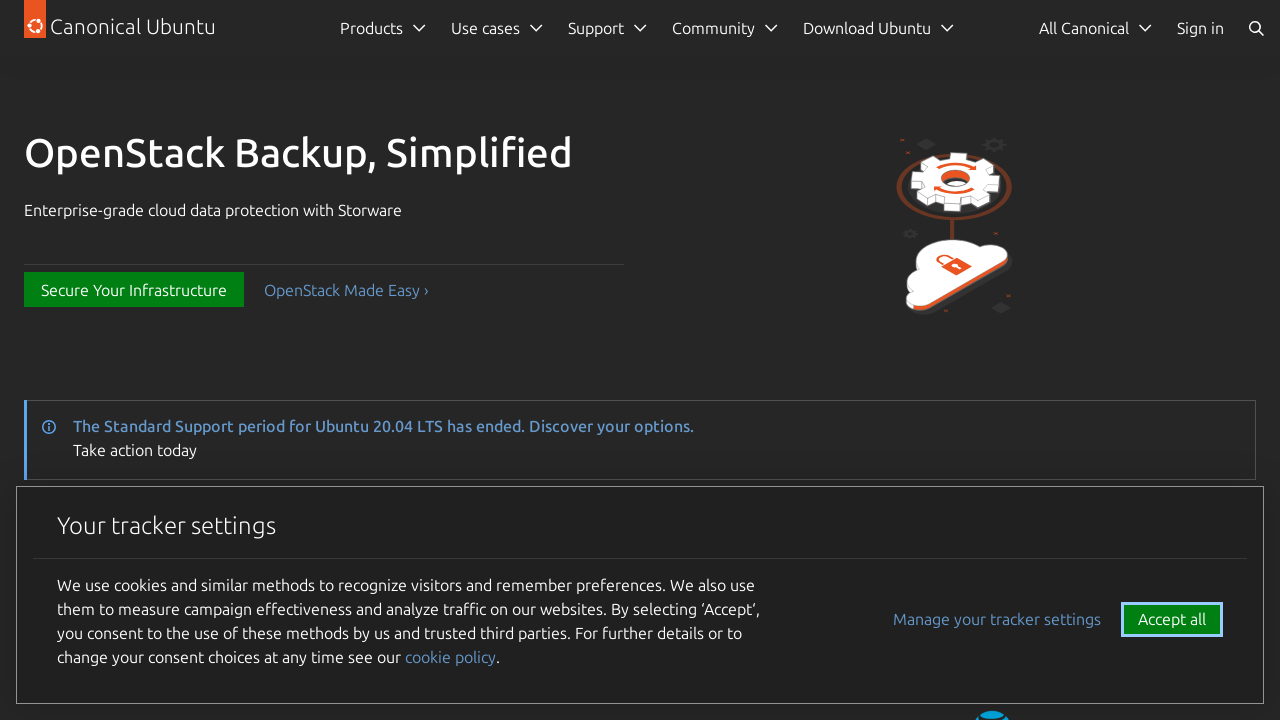